Tests dropdown selection by clicking on the dropdown and selecting the third option, then verifying it is selected.

Starting URL: https://the-internet.herokuapp.com/dropdown

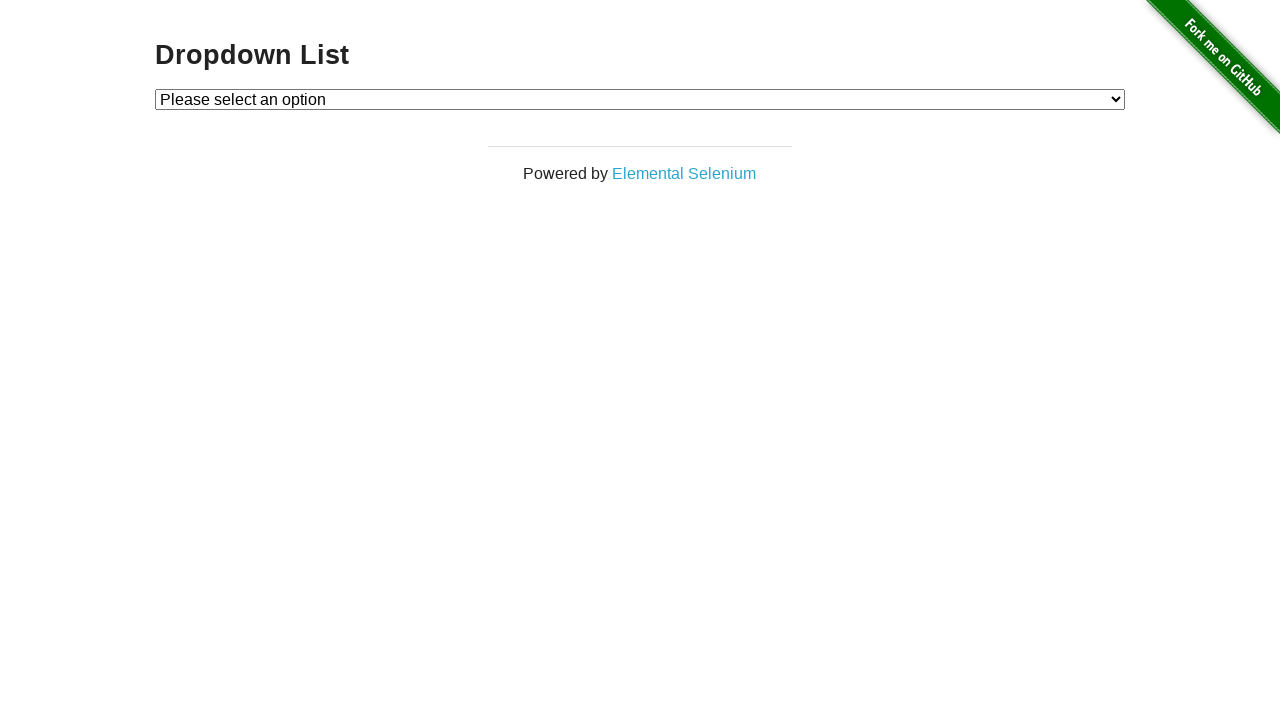

Clicked on the dropdown to open it at (640, 99) on select#dropdown
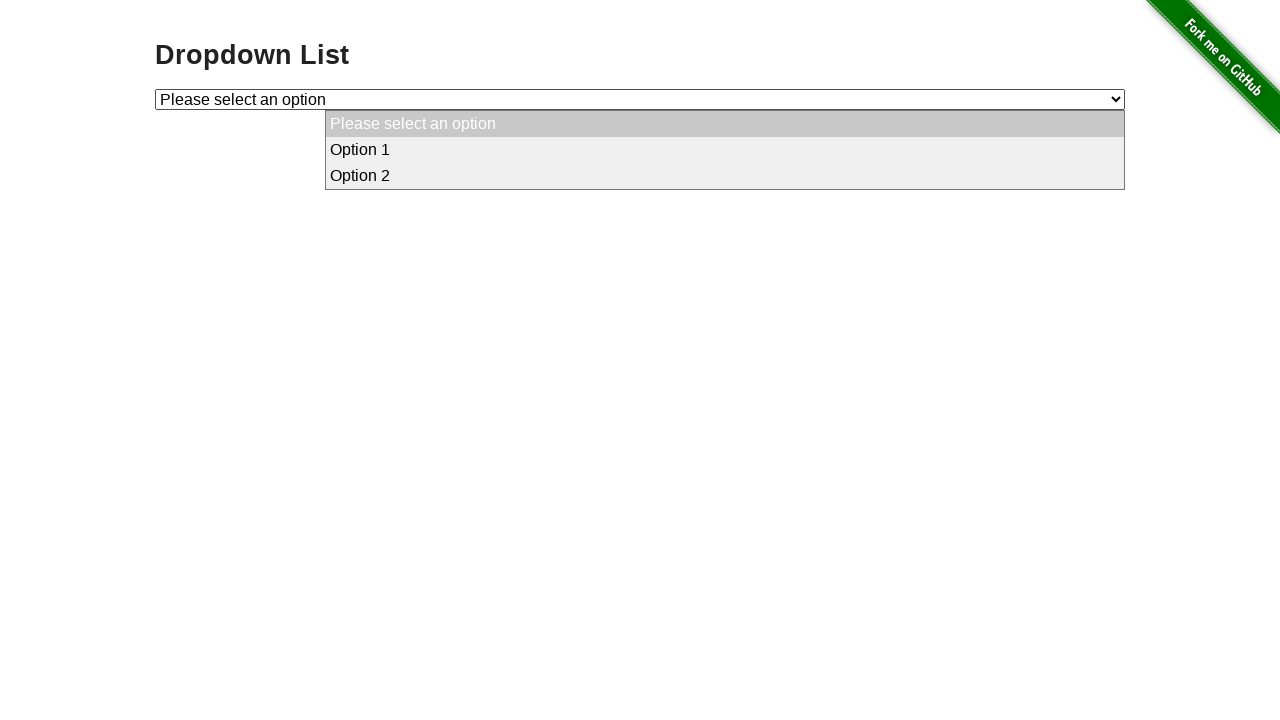

Selected the third option (index 2) from the dropdown on select#dropdown
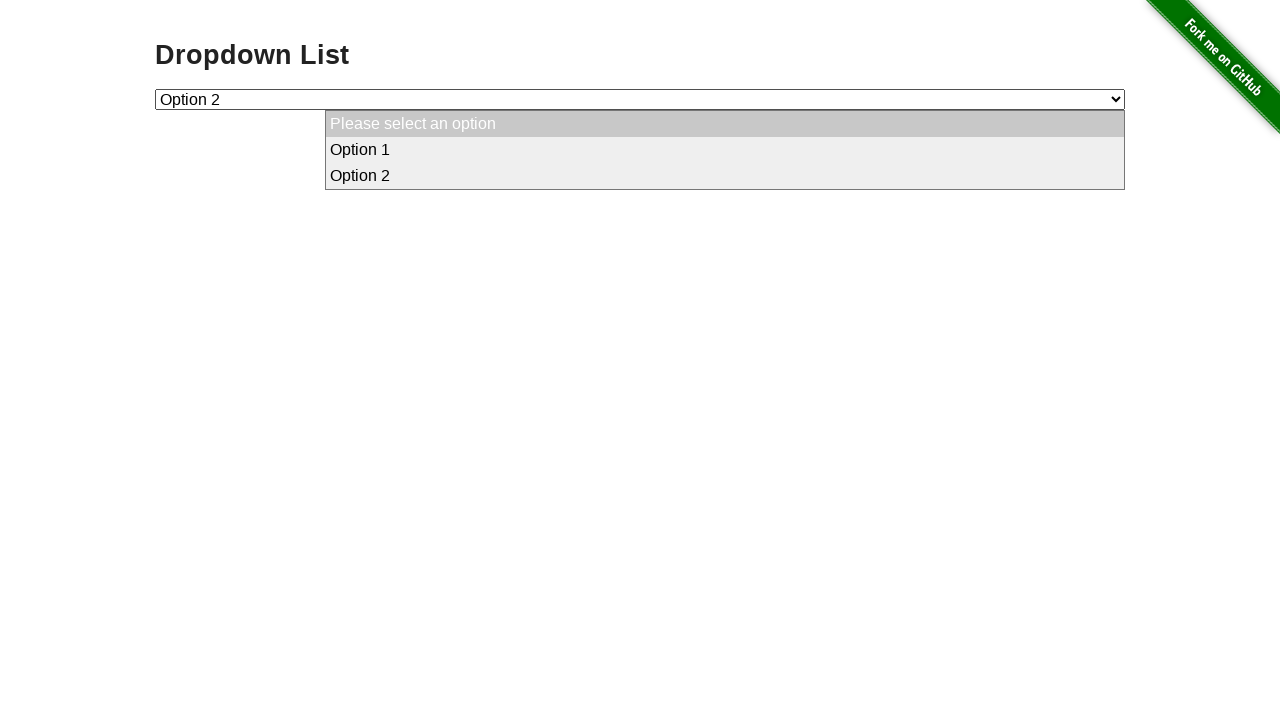

Retrieved the selected dropdown value
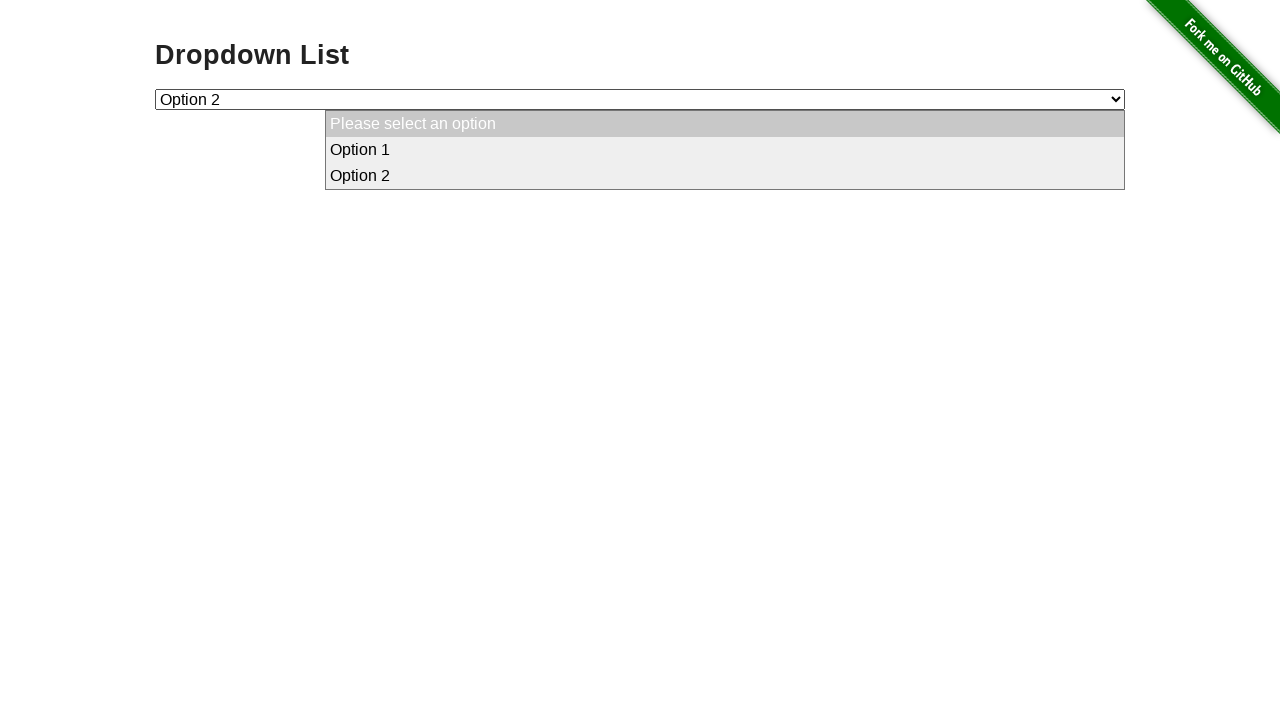

Verified that the selected option value is '2'
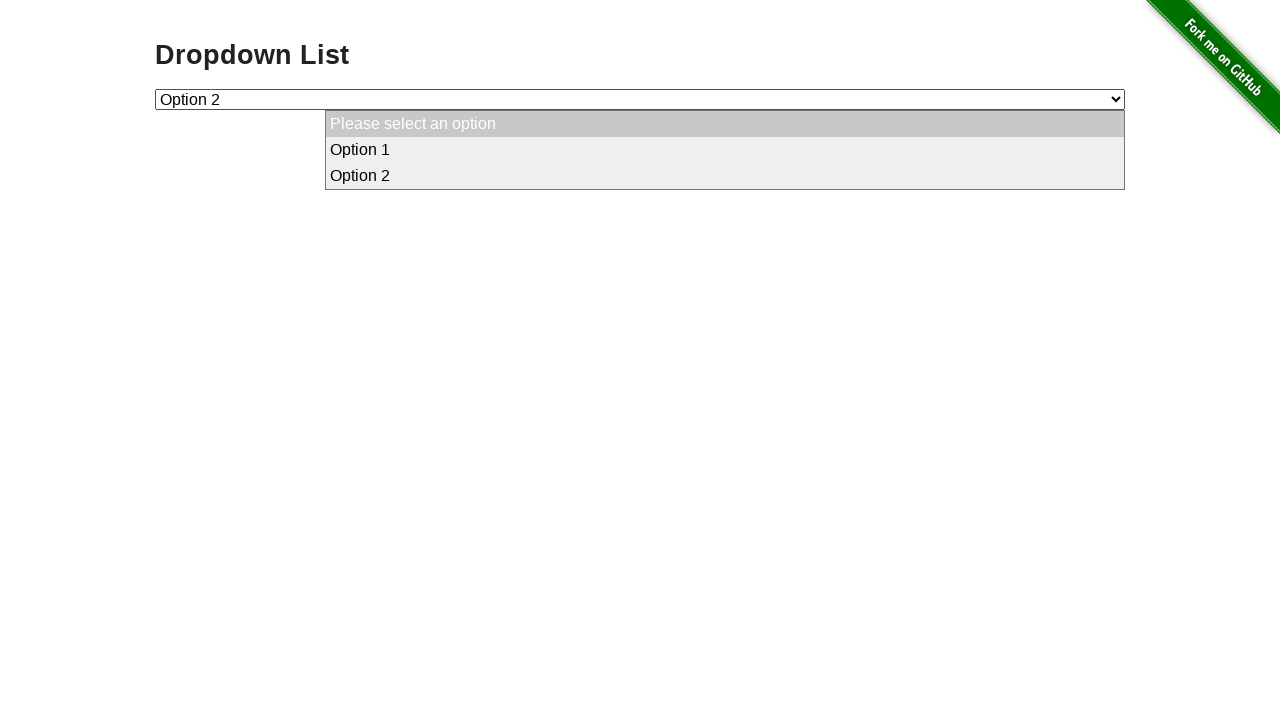

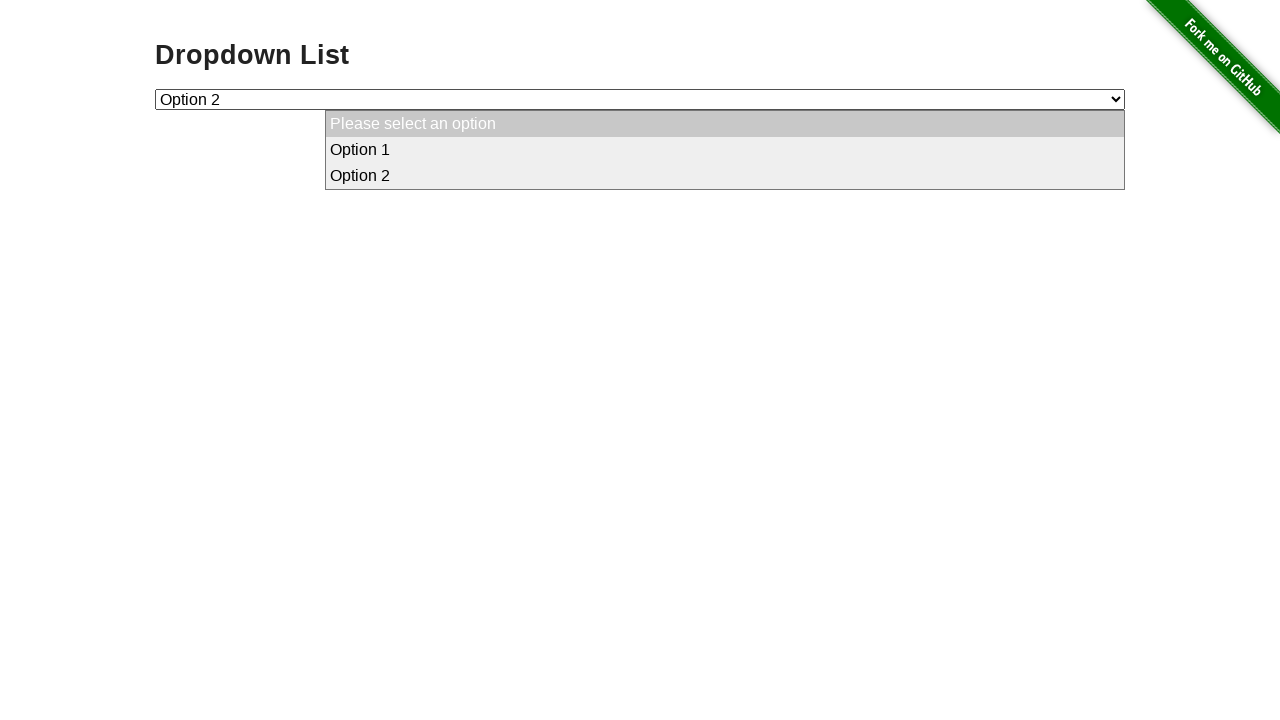